Tests double-click functionality by double-clicking a button and verifying the result message appears

Starting URL: https://automationfc.github.io/basic-form/index.html

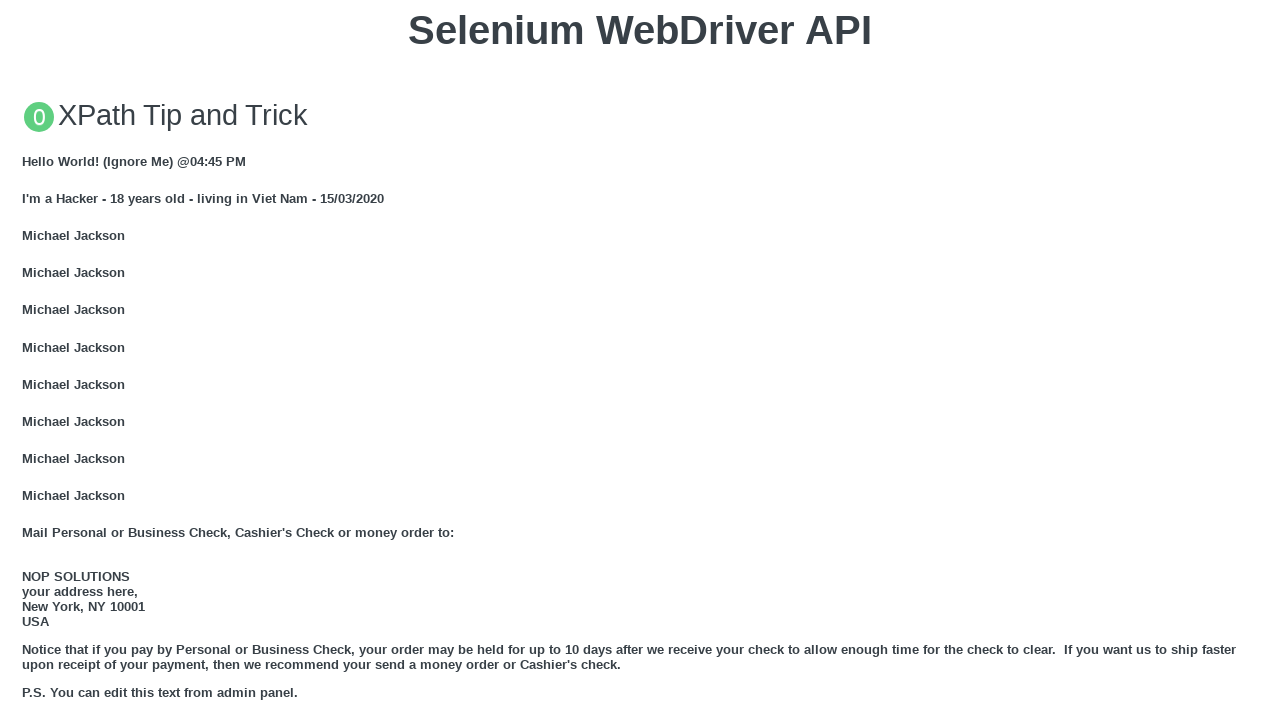

Double-clicked the 'Double click me' button at (640, 361) on xpath=//button[text()='Double click me']
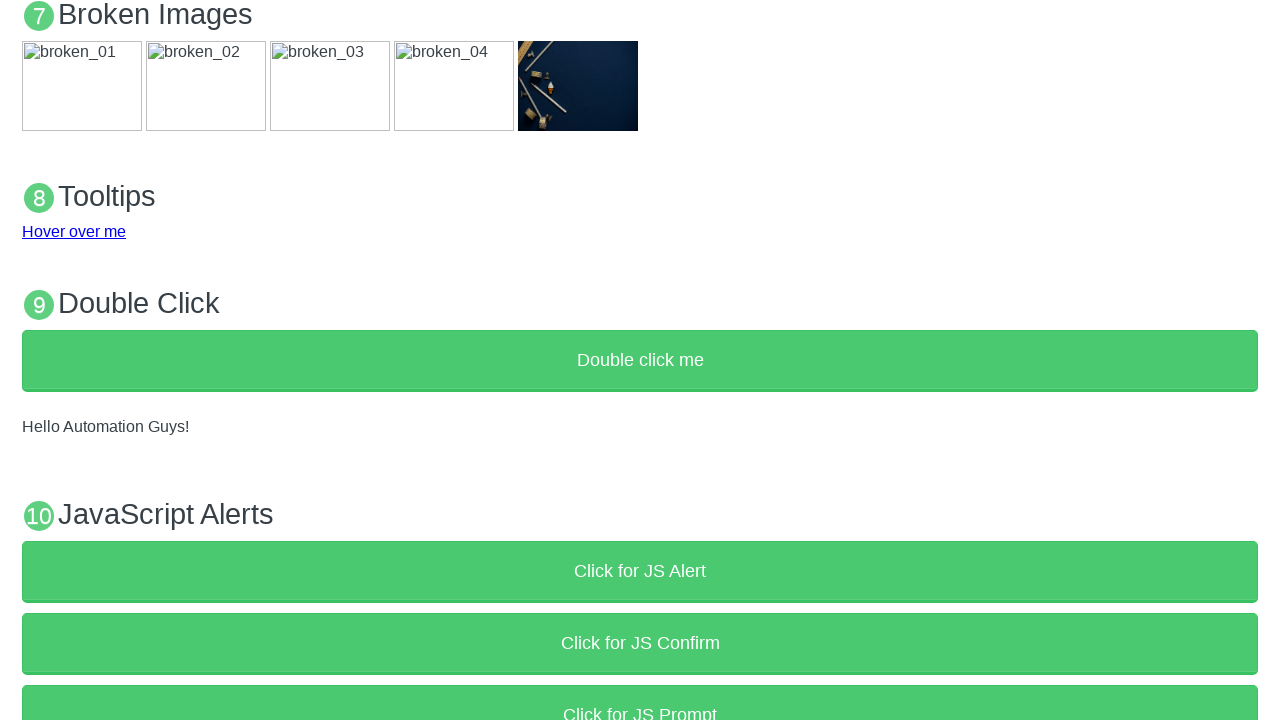

Verified result message 'Hello Automation Guys!' appeared
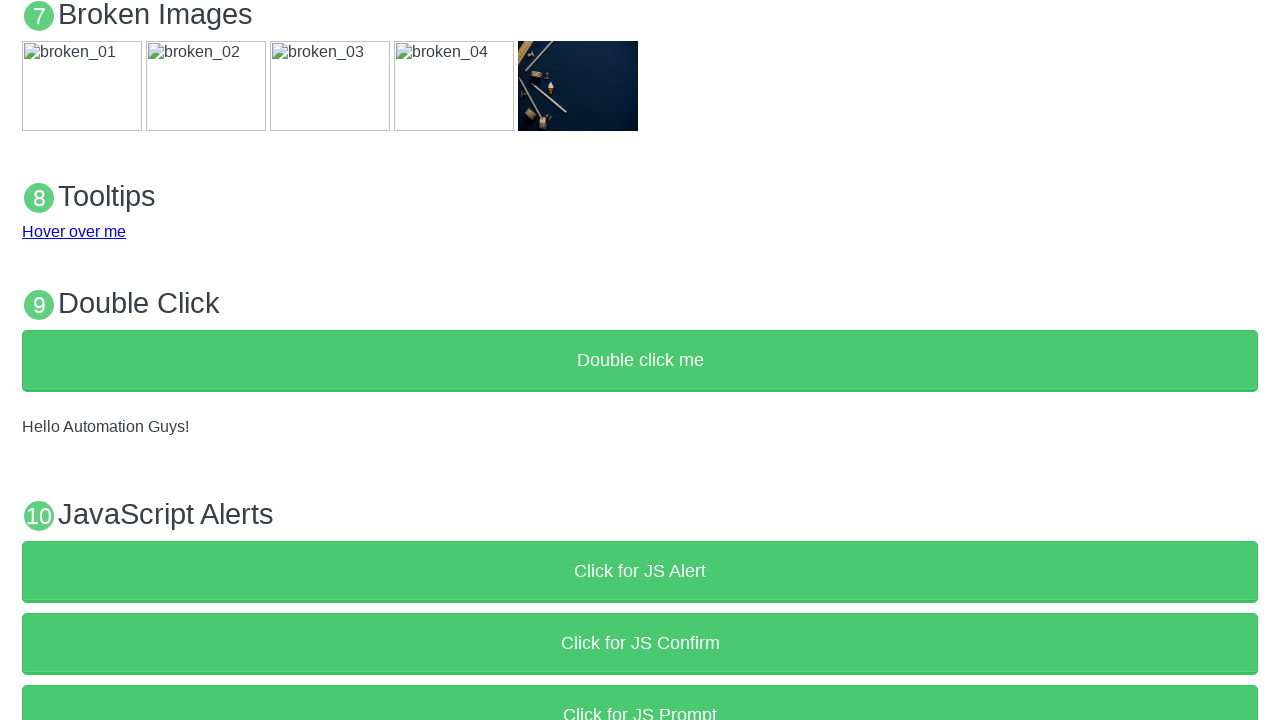

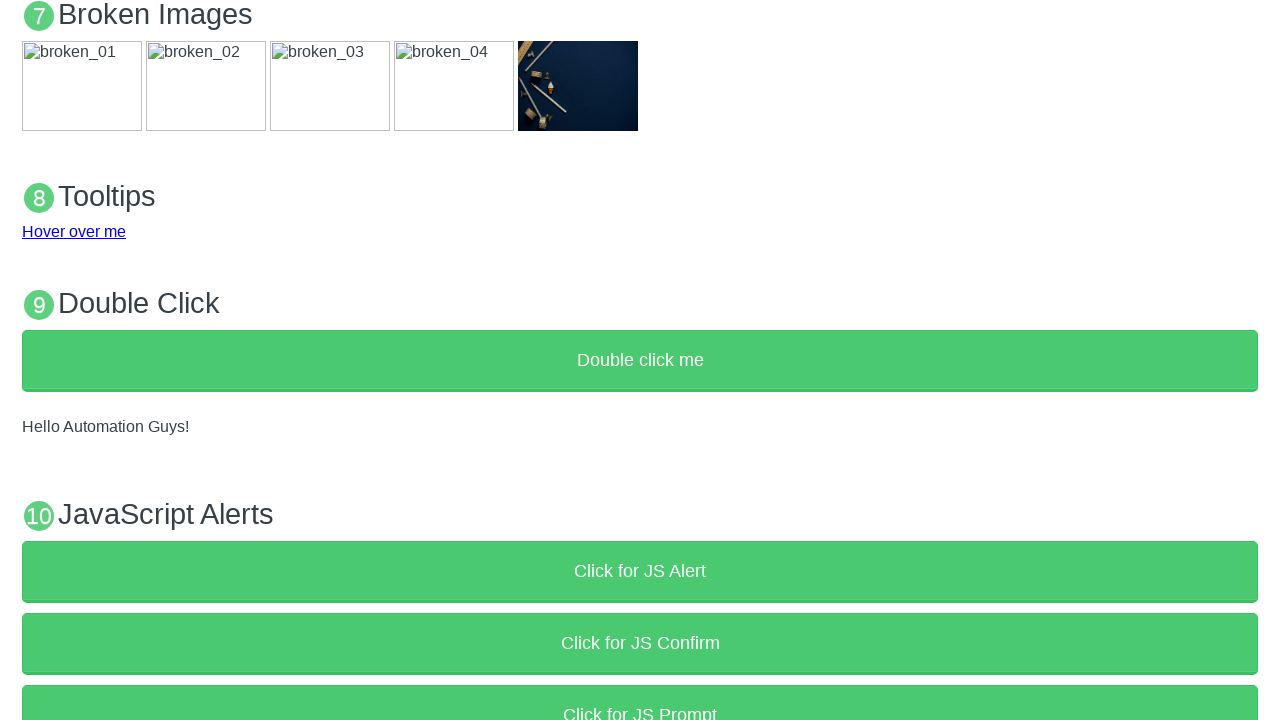